Tests drag and drop functionality by dragging an element to a target area and verifying the result text

Starting URL: https://www.automationtesting.co.uk/actions.html

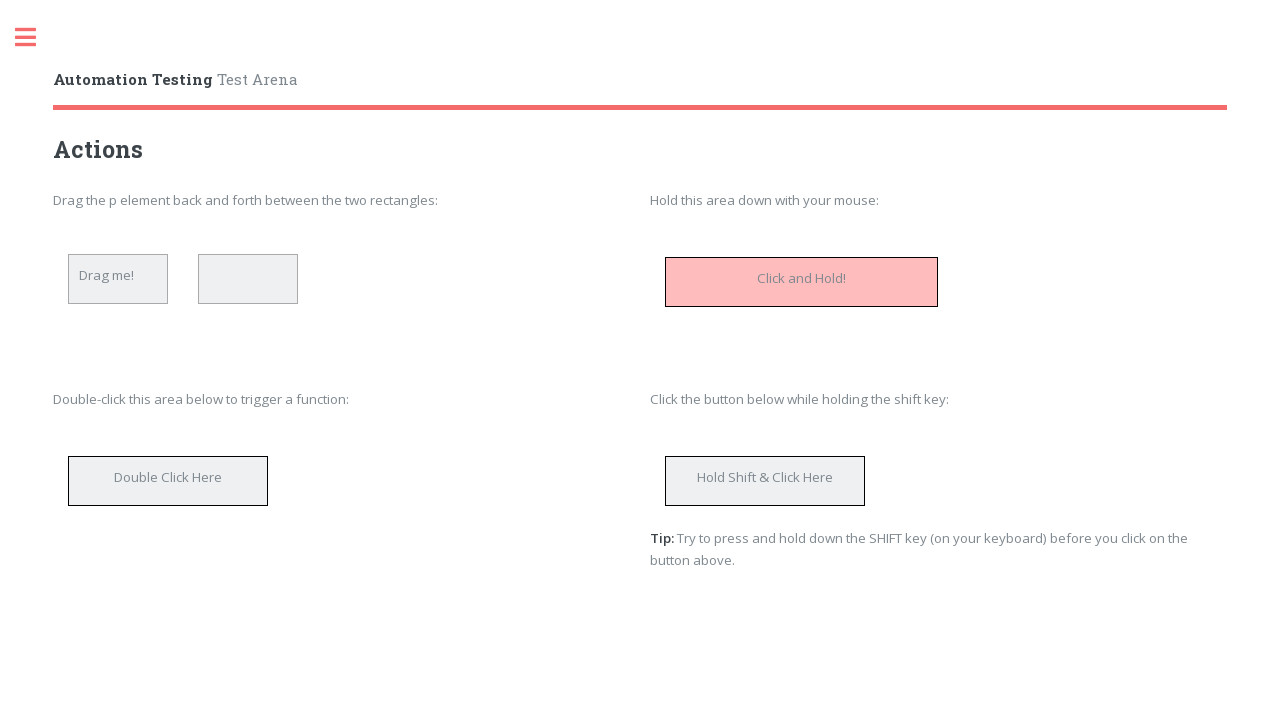

Located source element 'Drag me!' for drag and drop
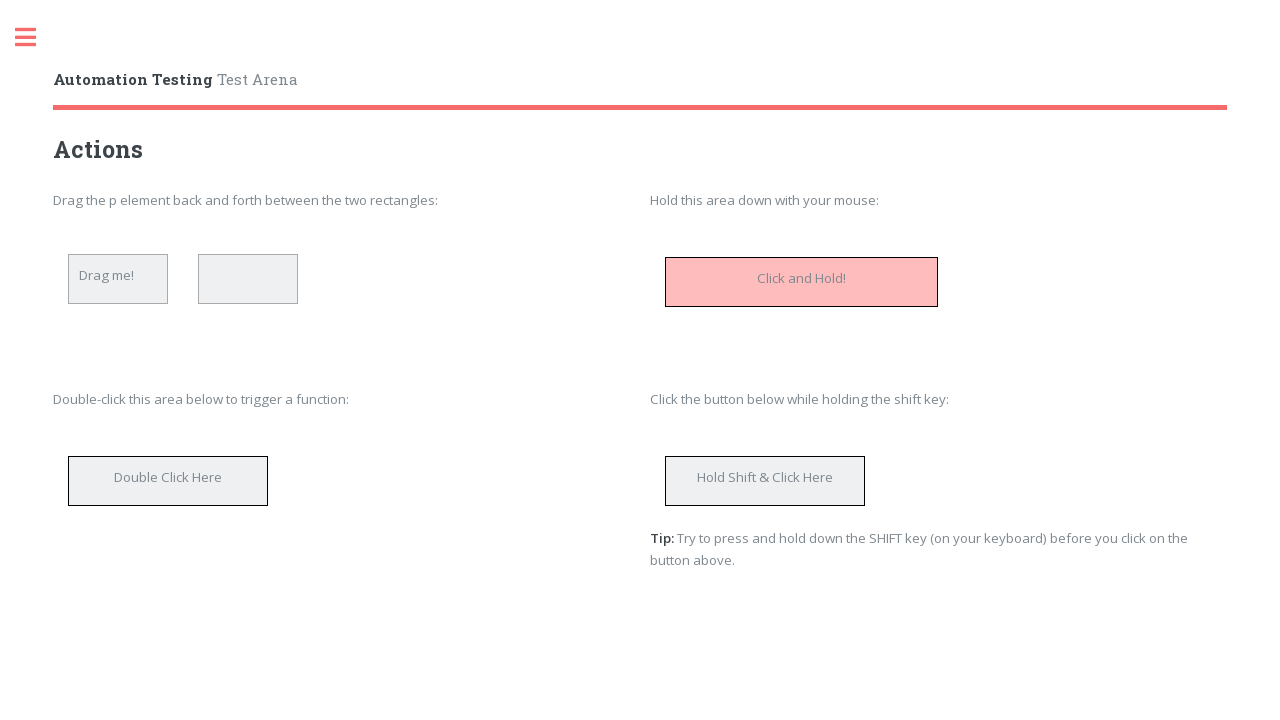

Located target drop zone element
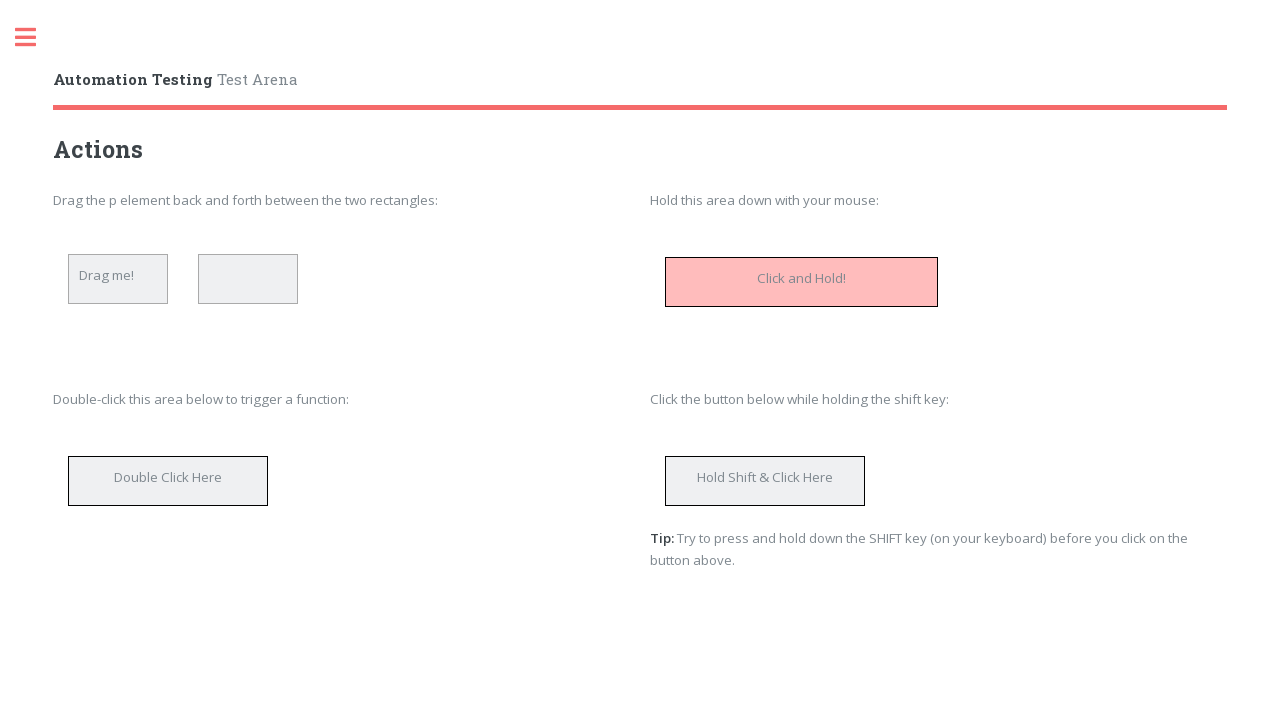

Dragged source element to target drop zone at (248, 279)
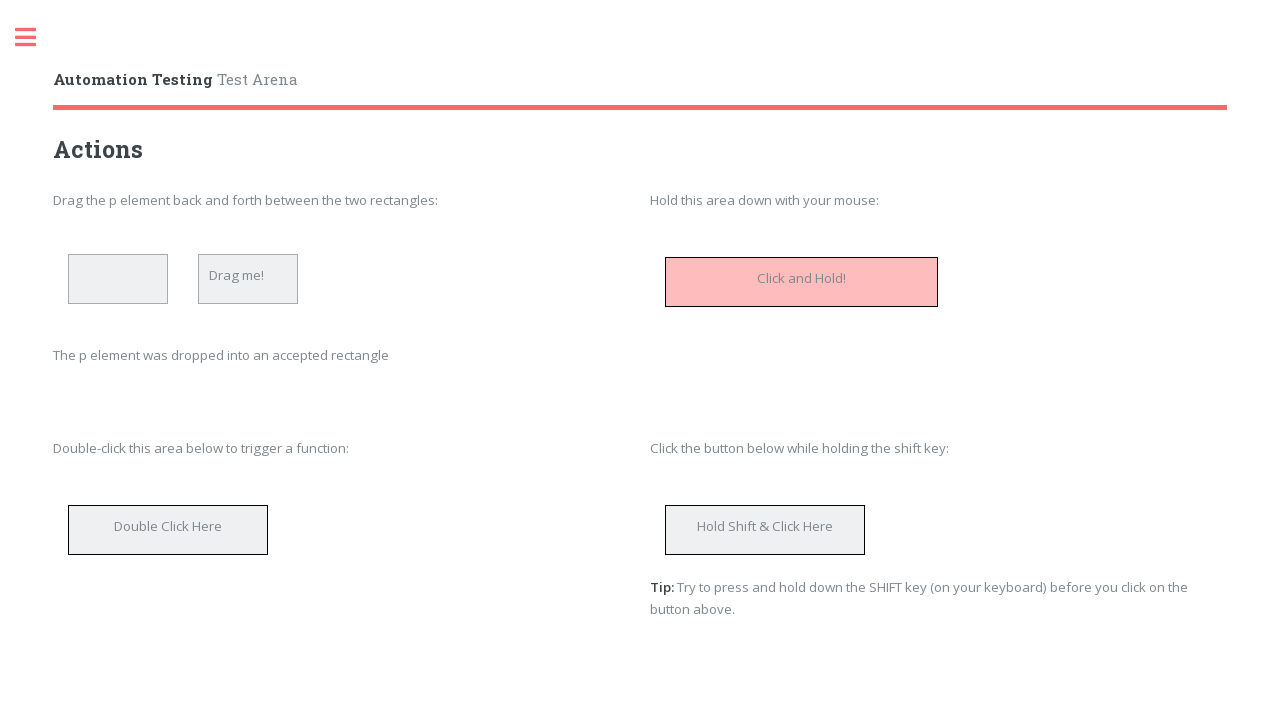

Verified result text confirms element was successfully dropped into accepted rectangle
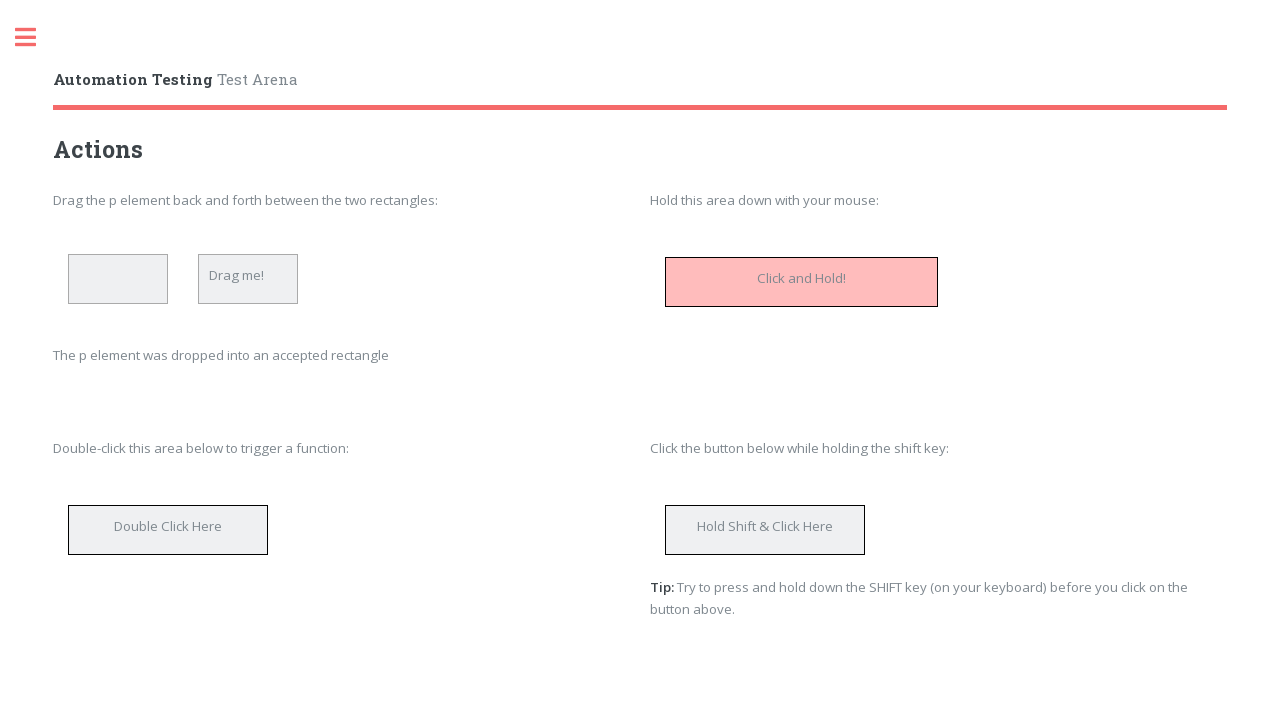

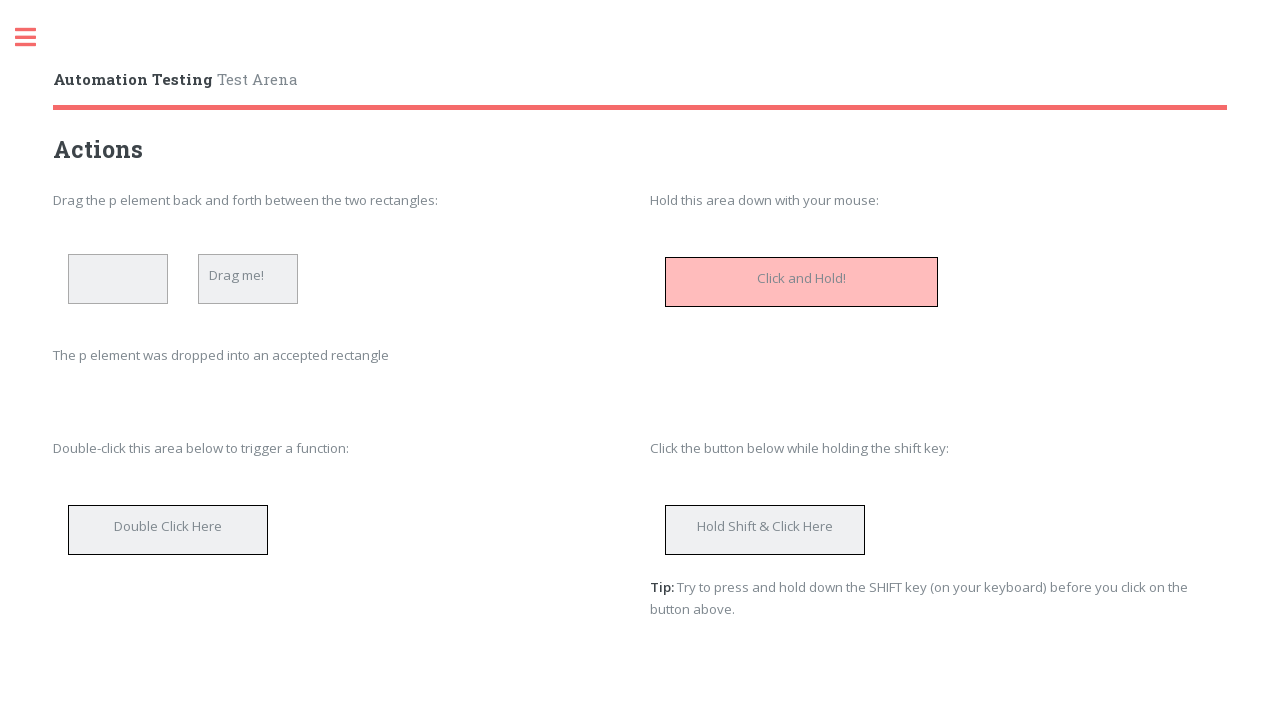